Tests status code 301 page by navigating to status codes and clicking on the 301 status code link.

Starting URL: https://the-internet.herokuapp.com/

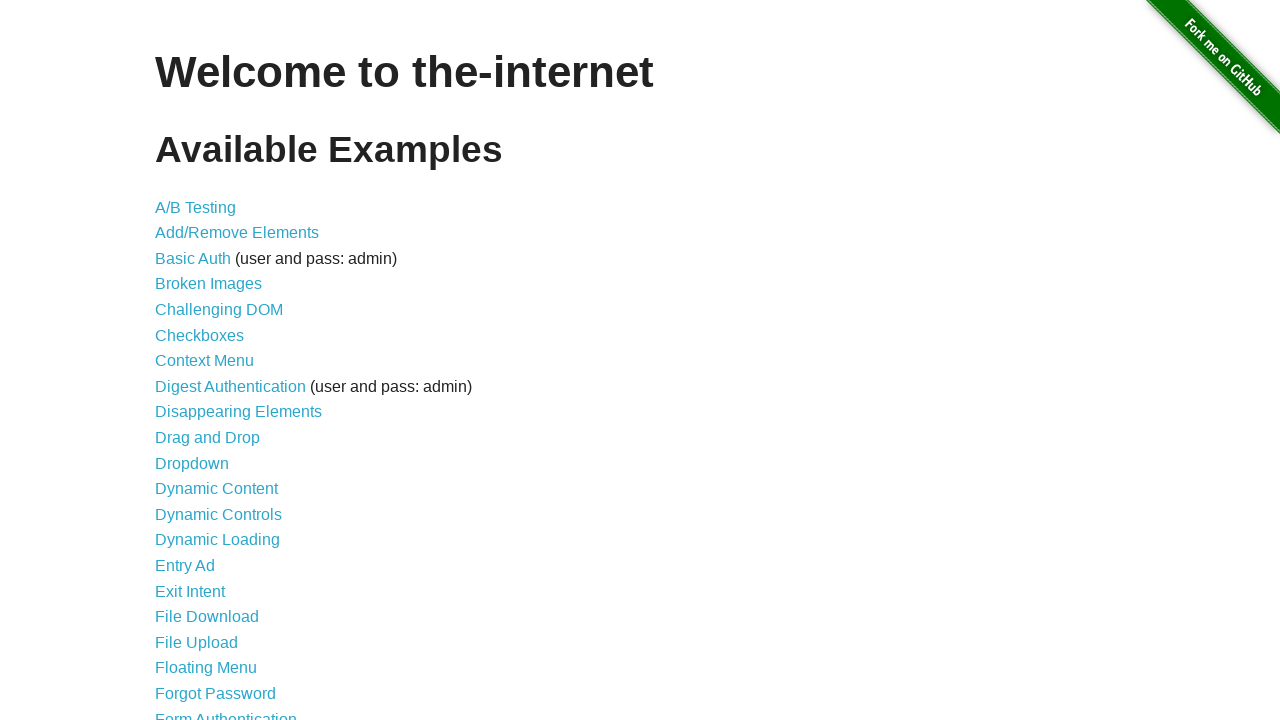

Clicked on status codes link at (203, 600) on xpath=//a[@href='/status_codes']
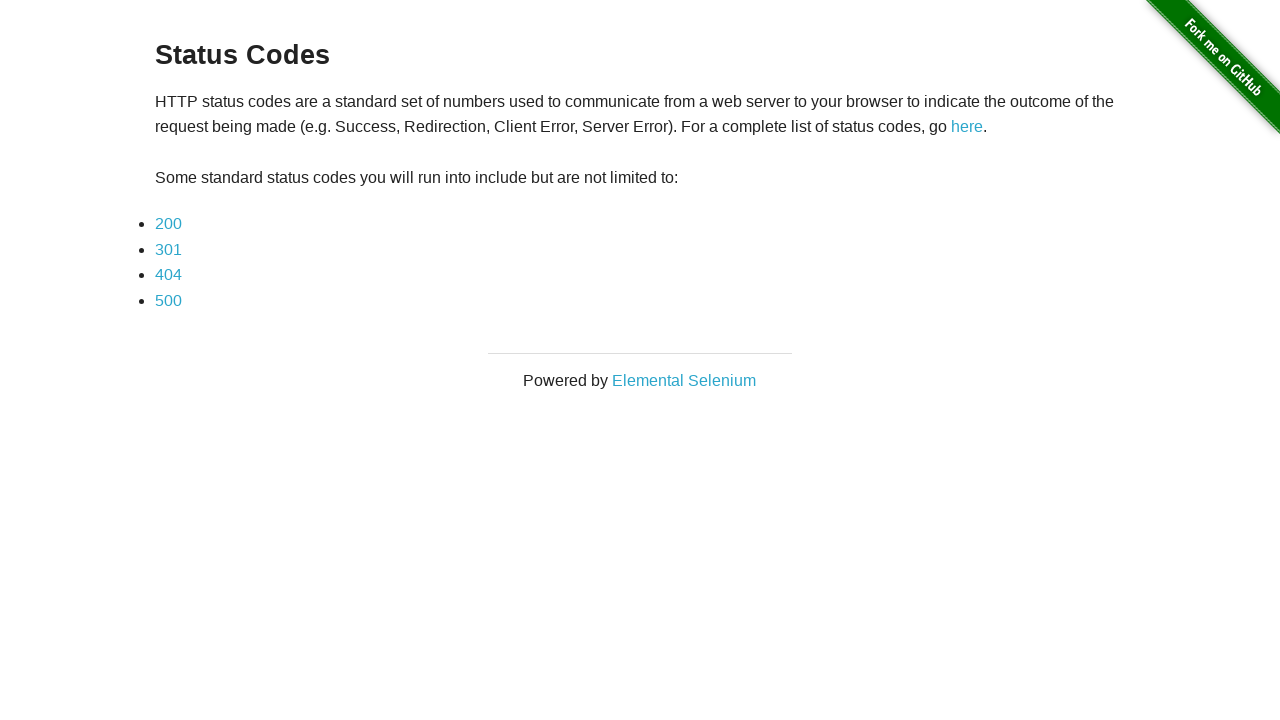

Waited for 301 status code link to load
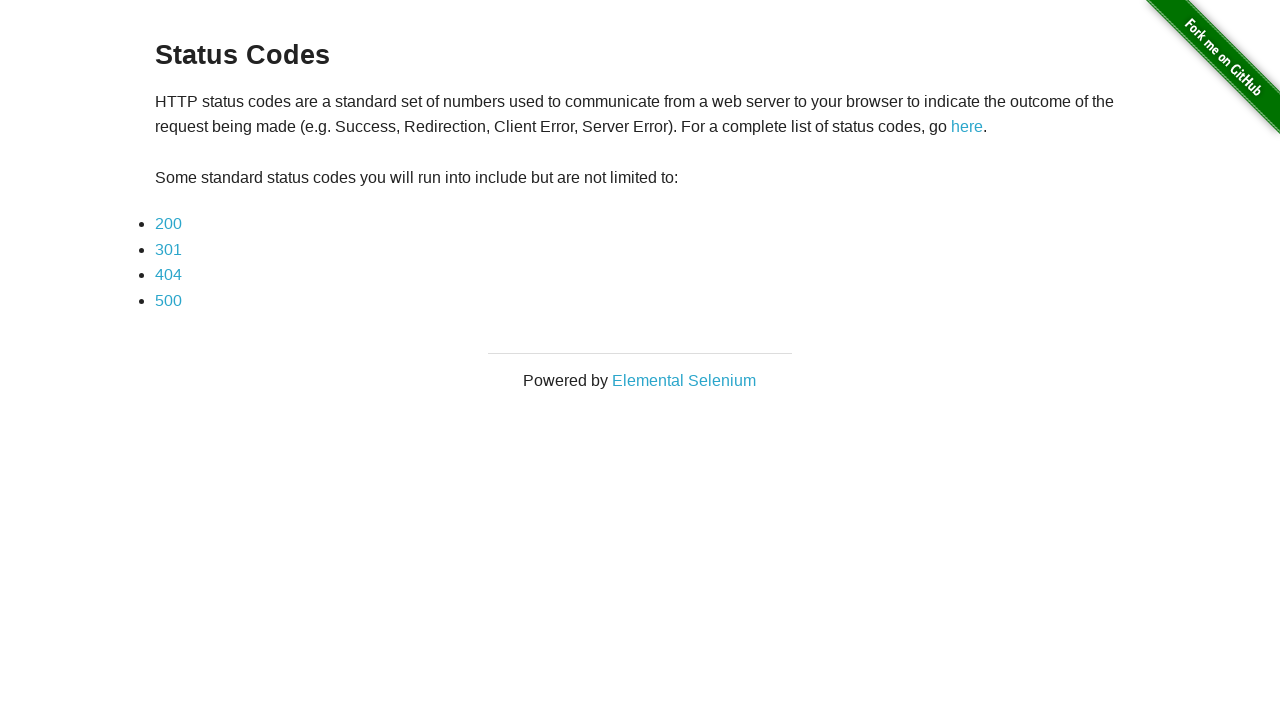

Clicked on 301 status code link at (168, 249) on xpath=//a[@href='status_codes/301']
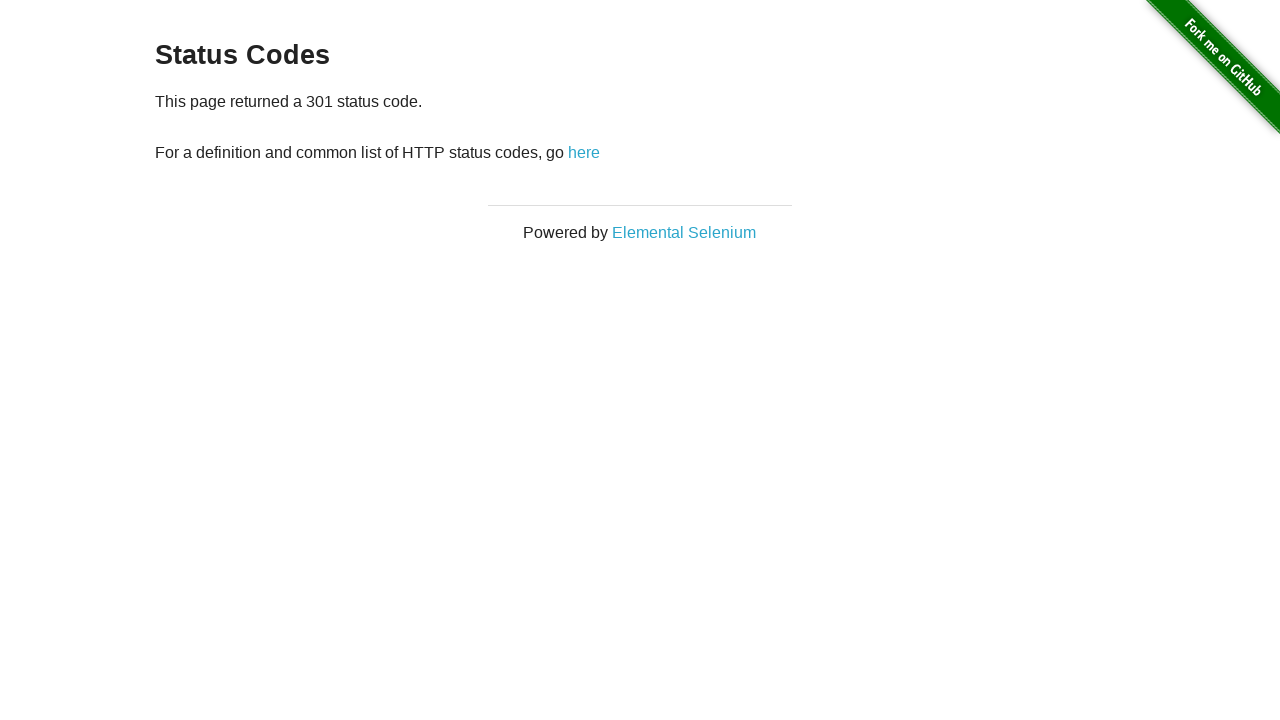

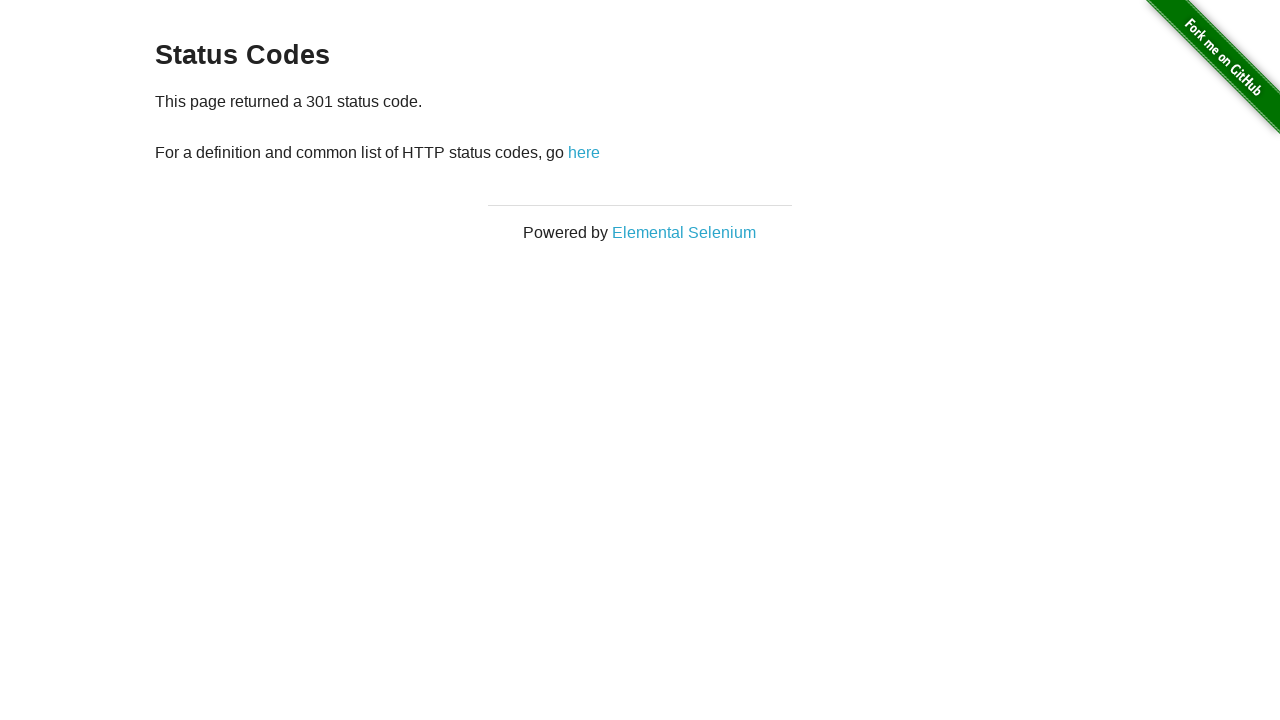